Tests navigation flow on Trank Technologies website by clicking various links including "Explore more", logo redirects, arrow navigation, "Know More" button, and "Get in Touch" contact link.

Starting URL: https://www.tranktechnologies.com/about

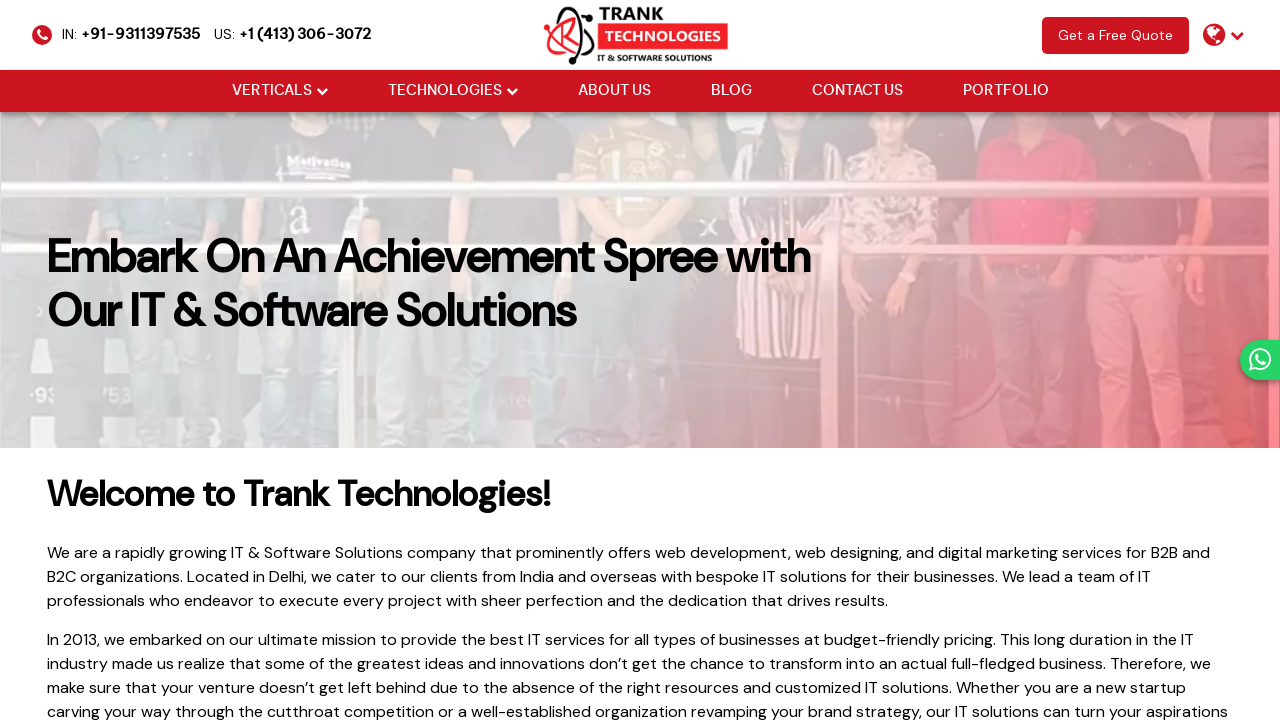

Clicked 'Explore more' link to web development page at (195, 361) on xpath=(//a[@href='https://www.tranktechnologies.com/web-development-company-in-i
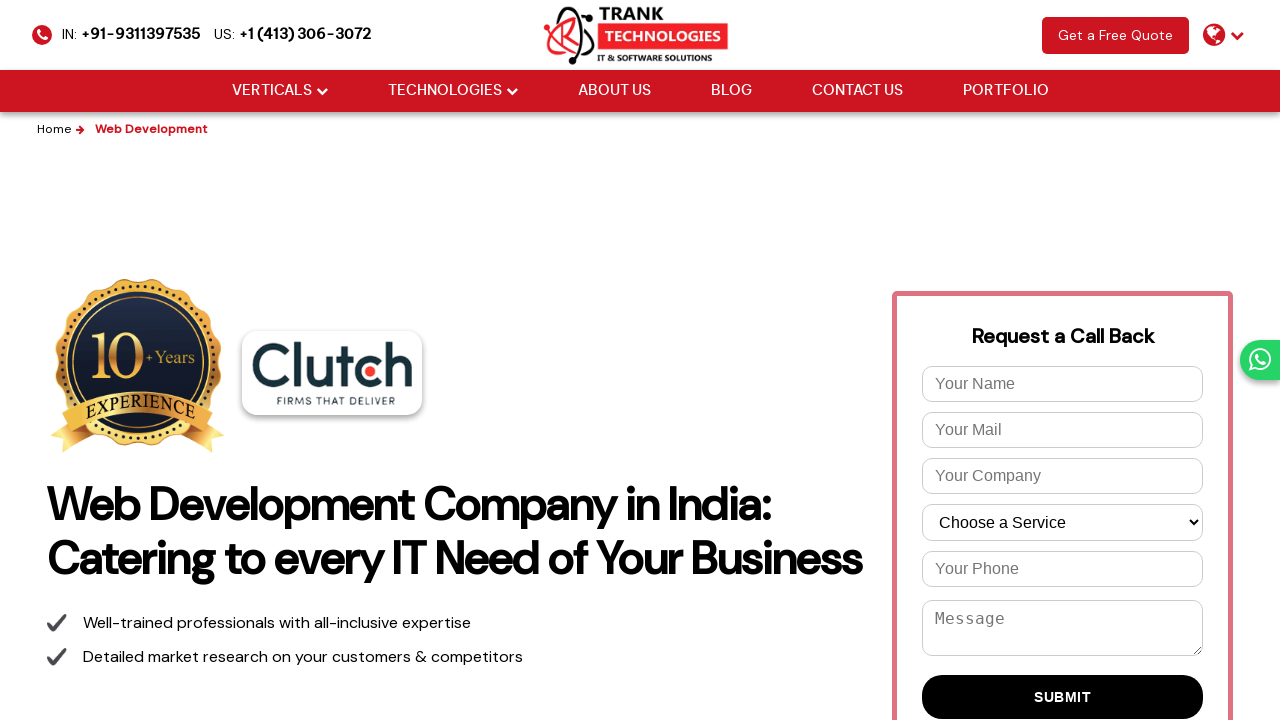

Clicked logo to redirect back to homepage at (640, 34) on img[src='https://www.tranktechnologies.com/assets/new-assets/logo/trank-logo.web
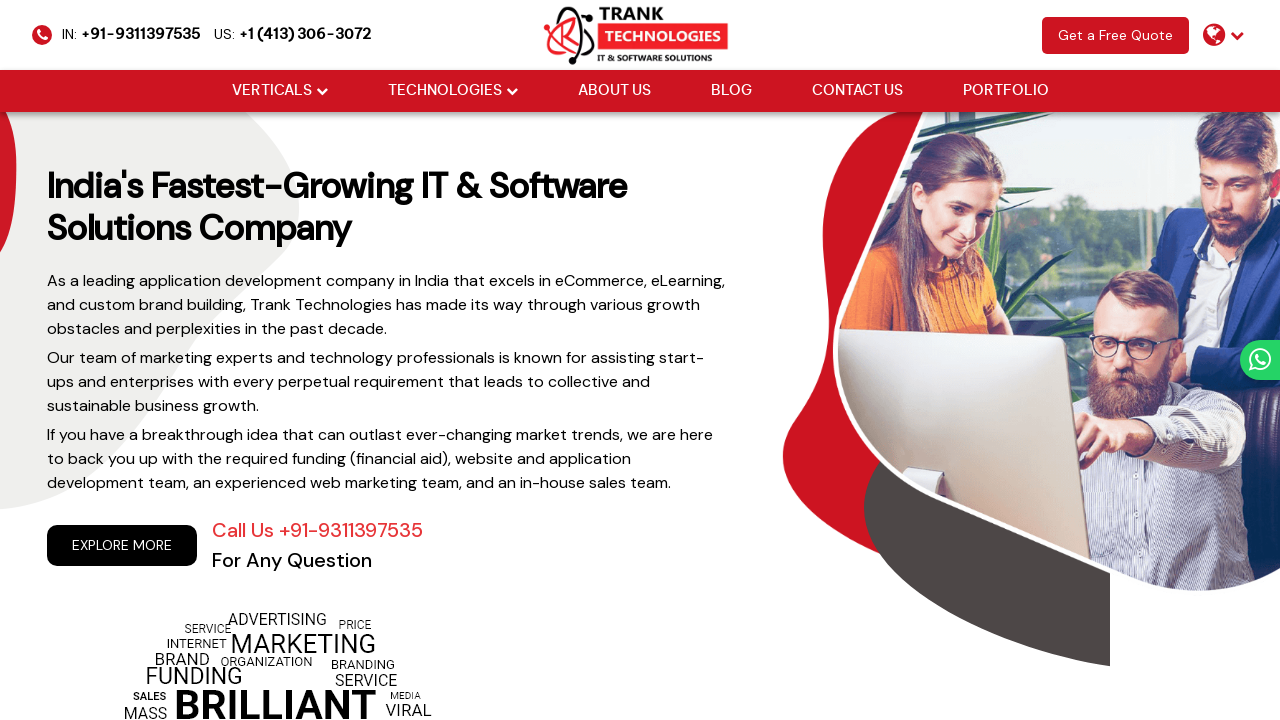

Hovered over slider arrow button for navigation at (510, 360) on xpath=(//button[@class='slick-next slick-arrow'])[2]
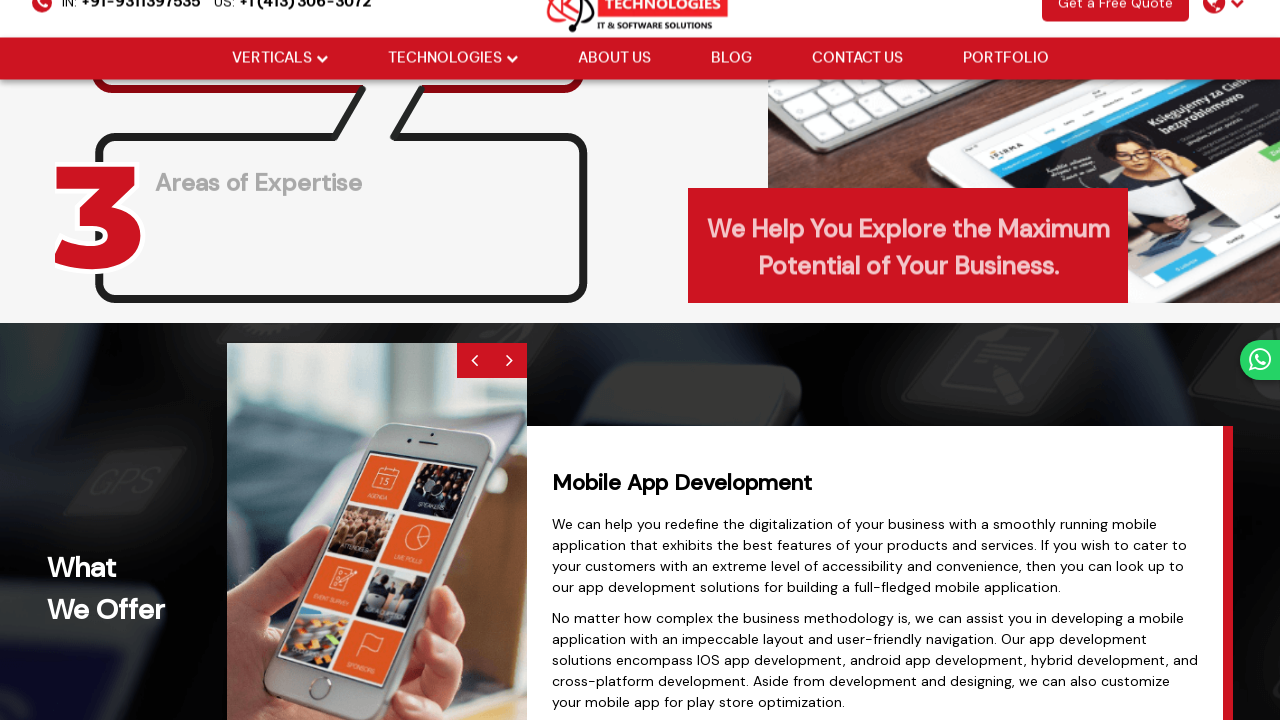

Clicked 'Know More' button at (438, 361) on a:has-text('Know More')
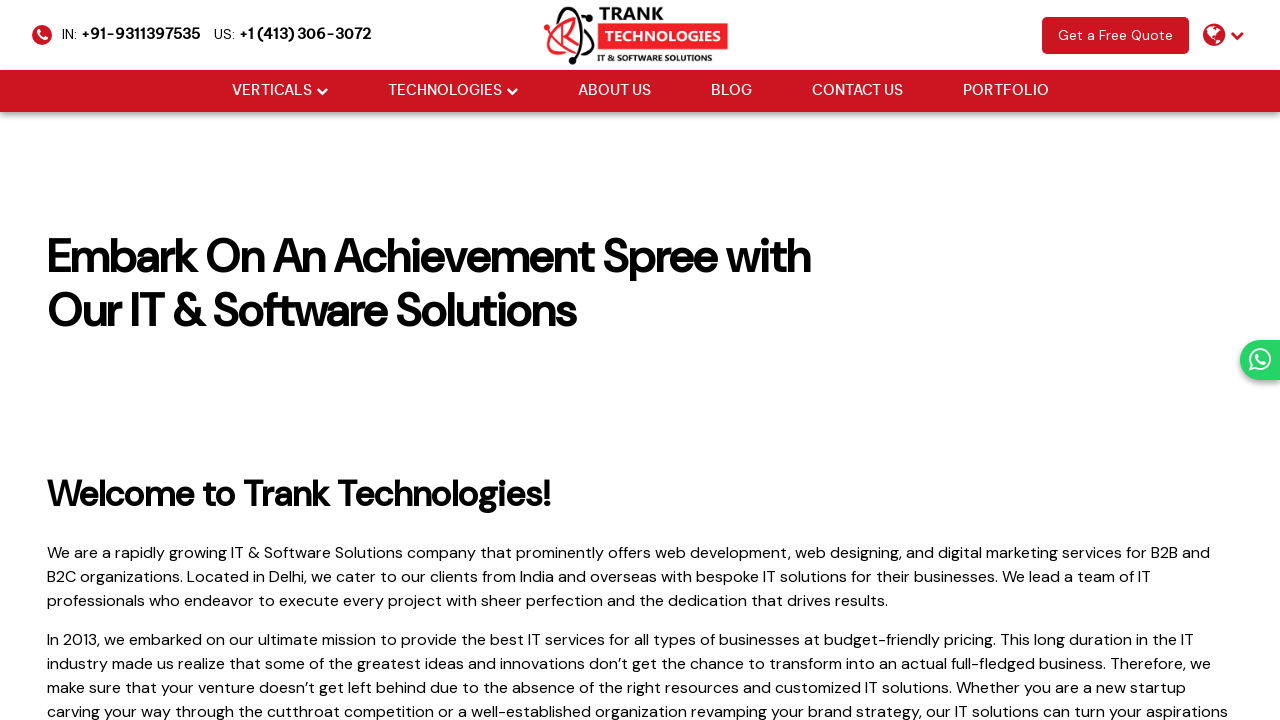

Clicked logo again to redirect back to homepage at (640, 34) on img[src='https://www.tranktechnologies.com/assets/new-assets/logo/trank-logo.web
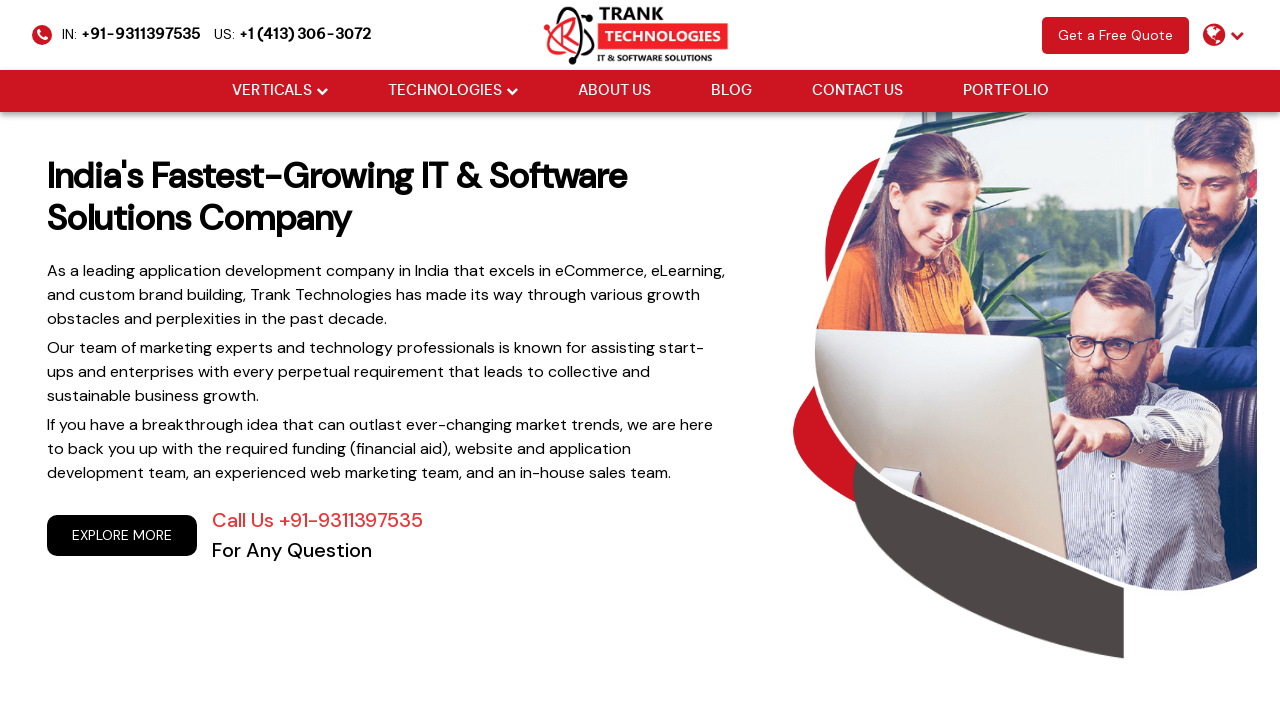

Clicked 'Get in Touch' link to navigate to contact page at (1084, 361) on a[href='/contact-us']
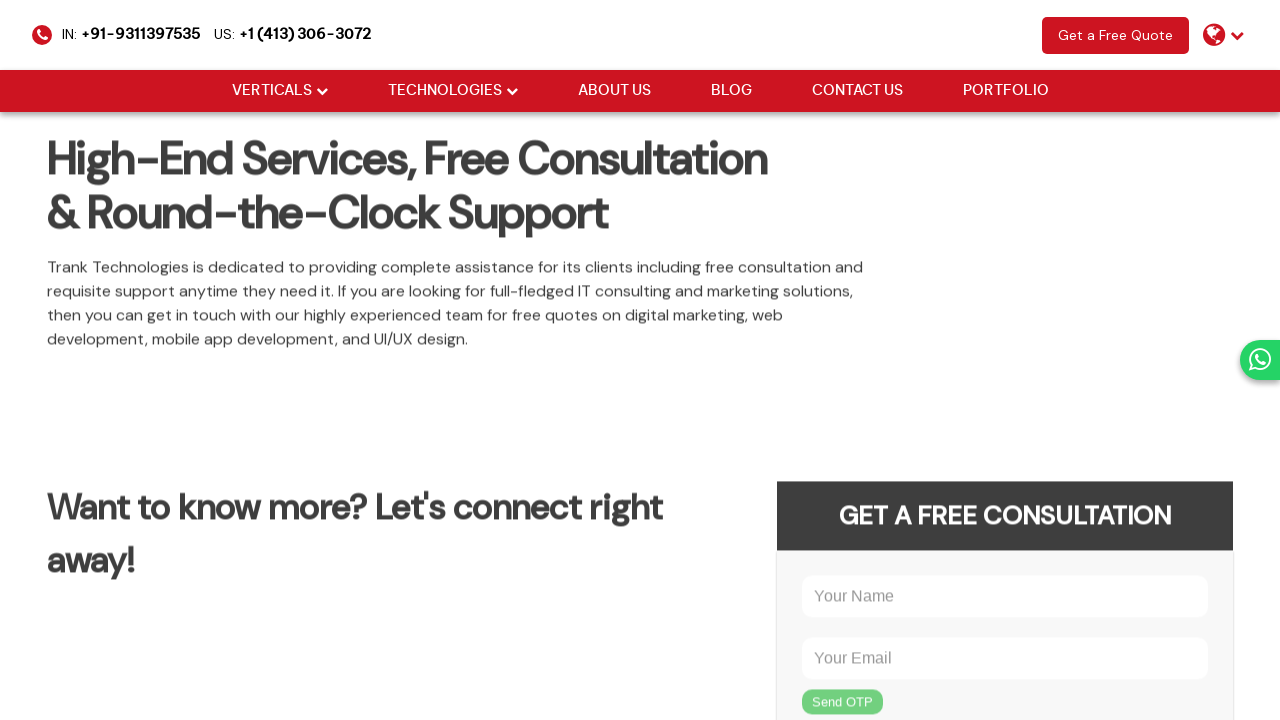

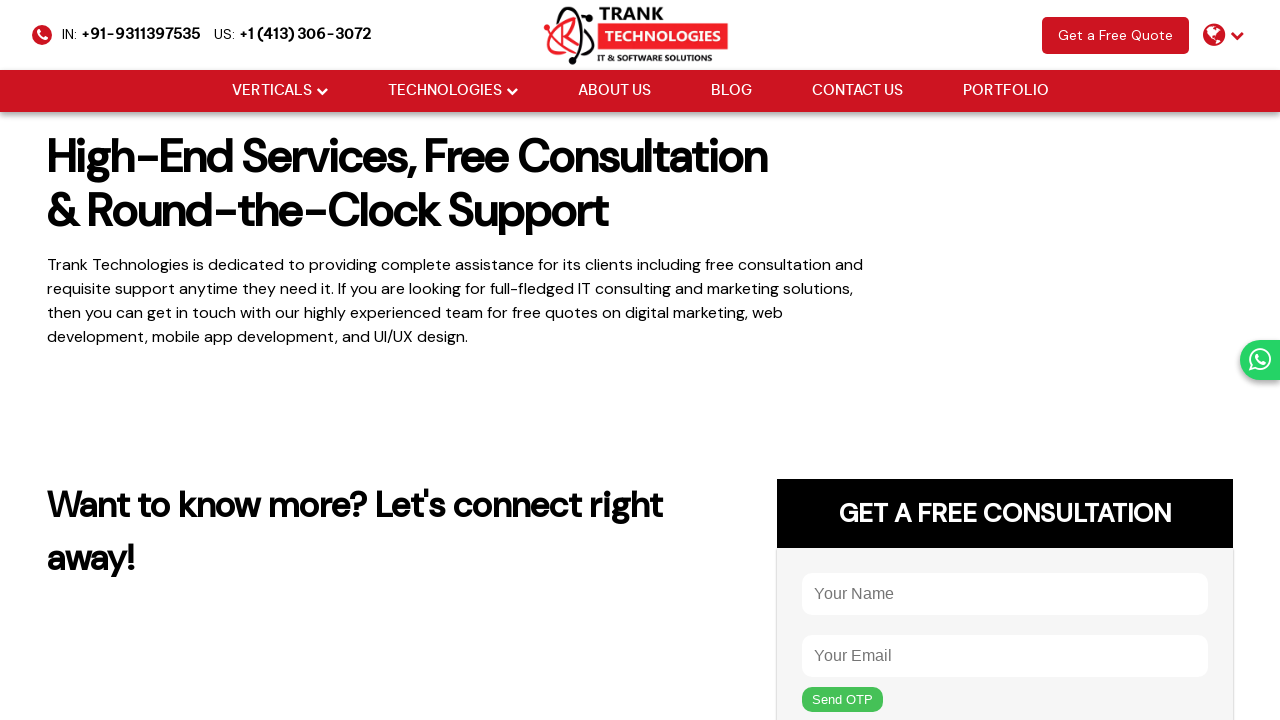